Navigates to Cleartrip travel website and maximizes the browser window to verify the page loads correctly.

Starting URL: https://www.cleartrip.com/

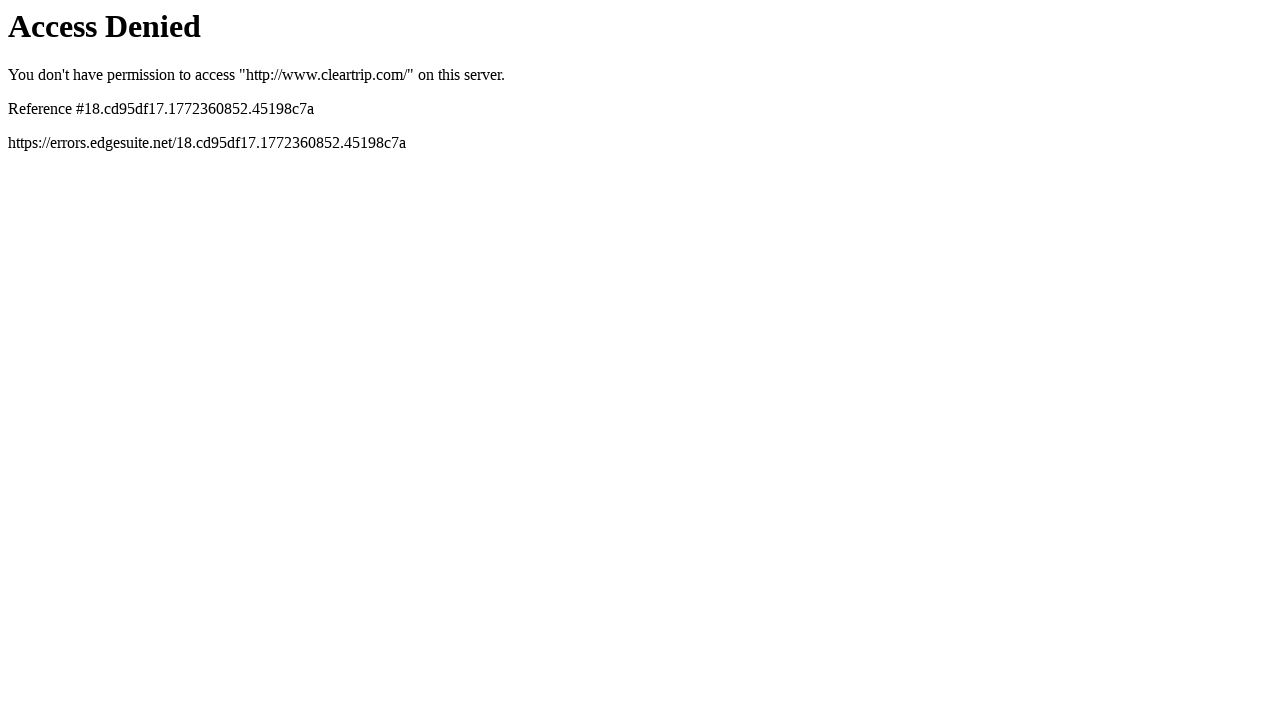

Navigated to Cleartrip travel website
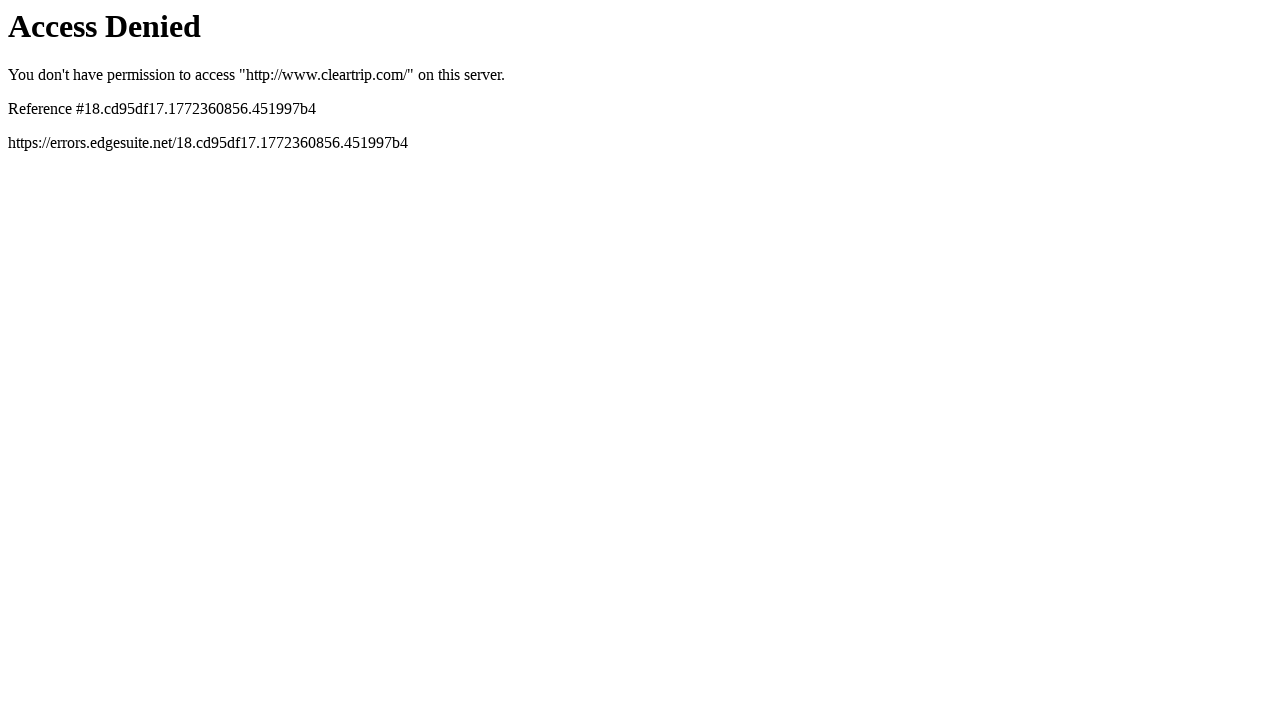

Maximized browser window to 1920x1080
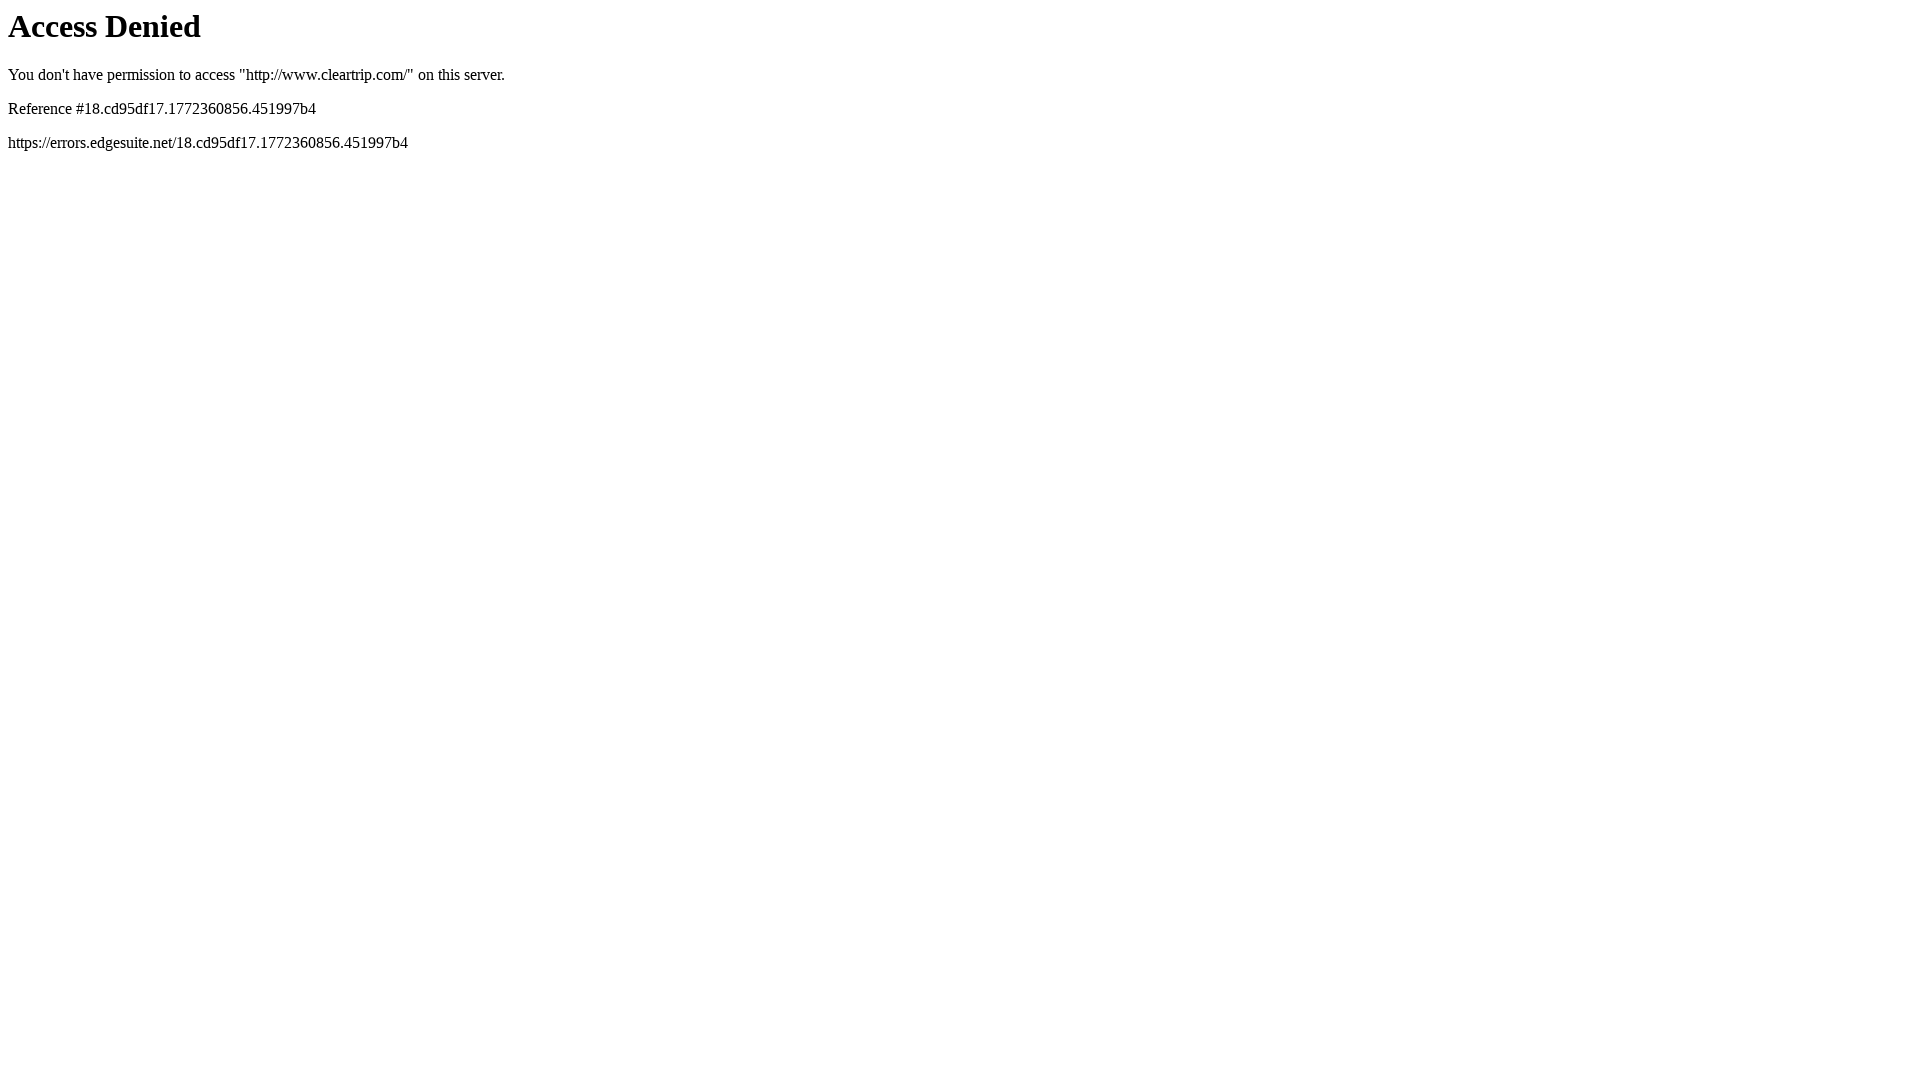

Page fully loaded and DOM content ready
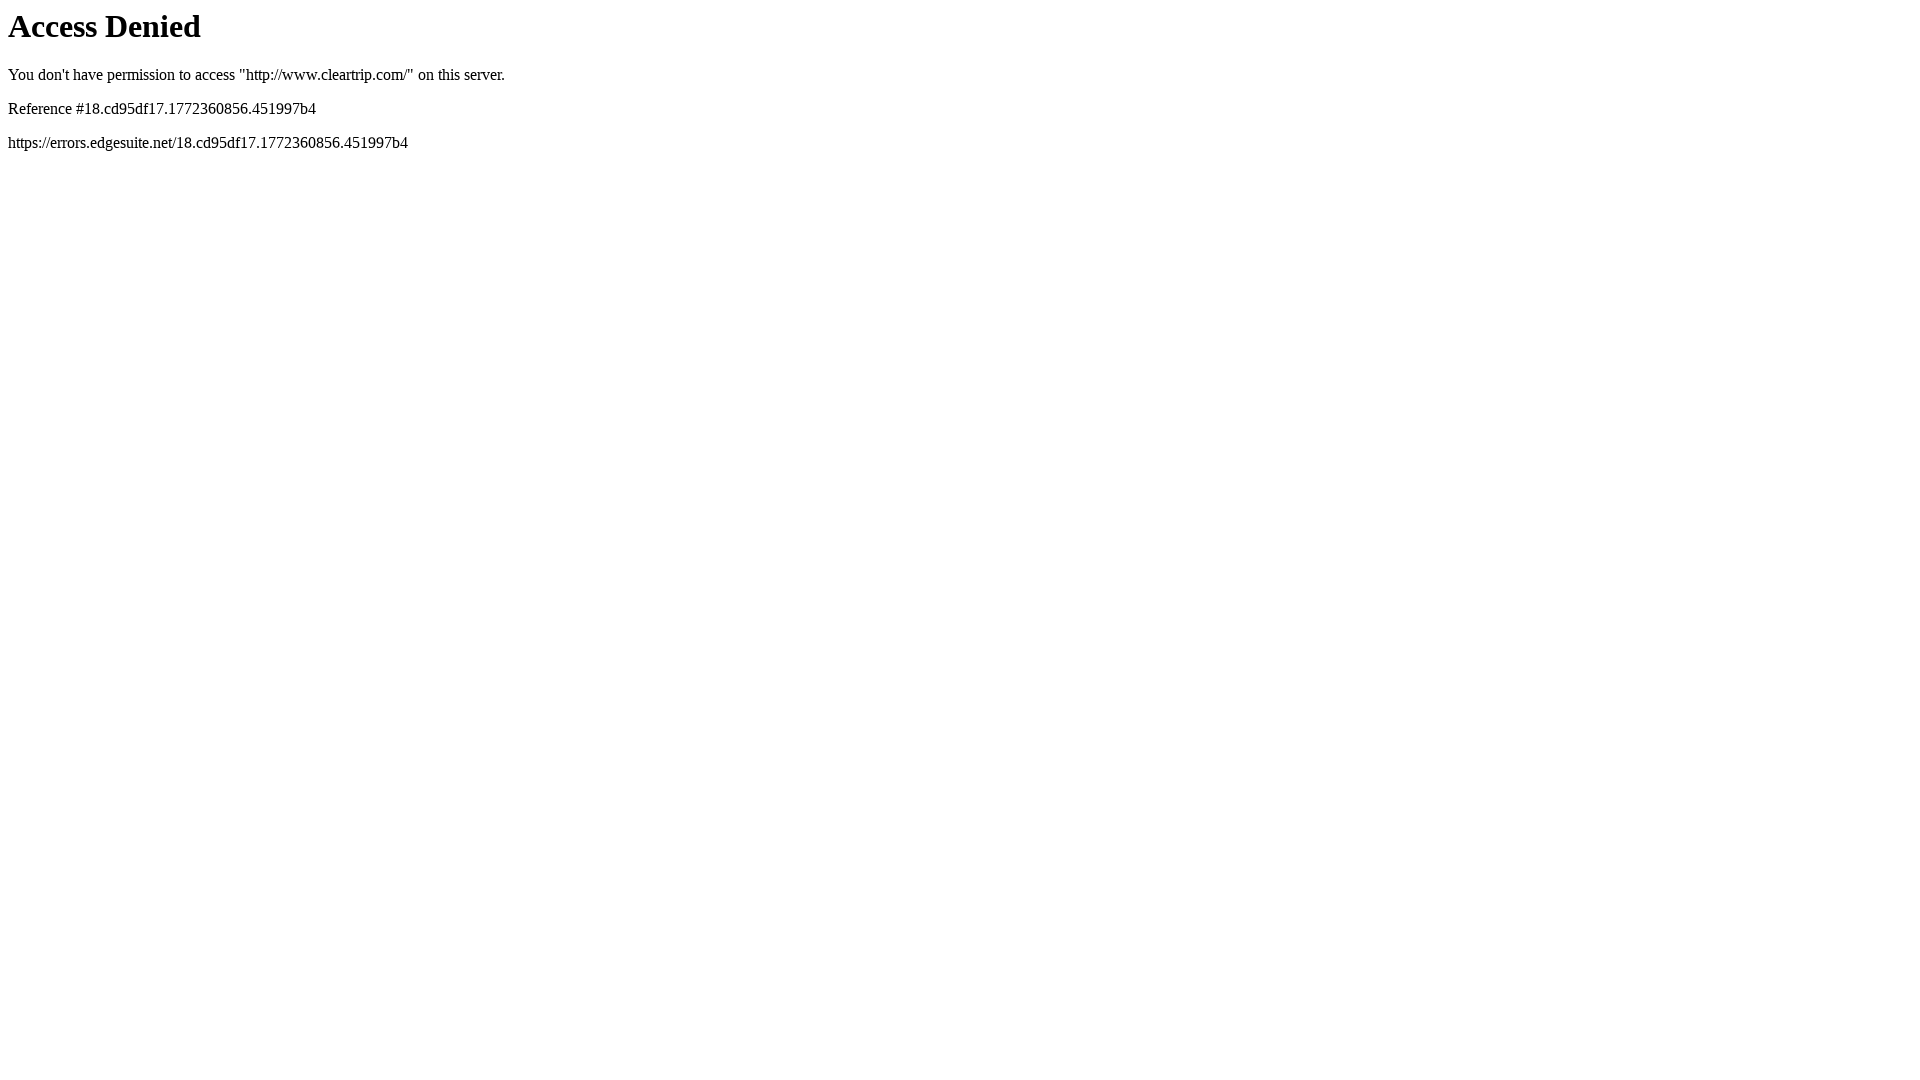

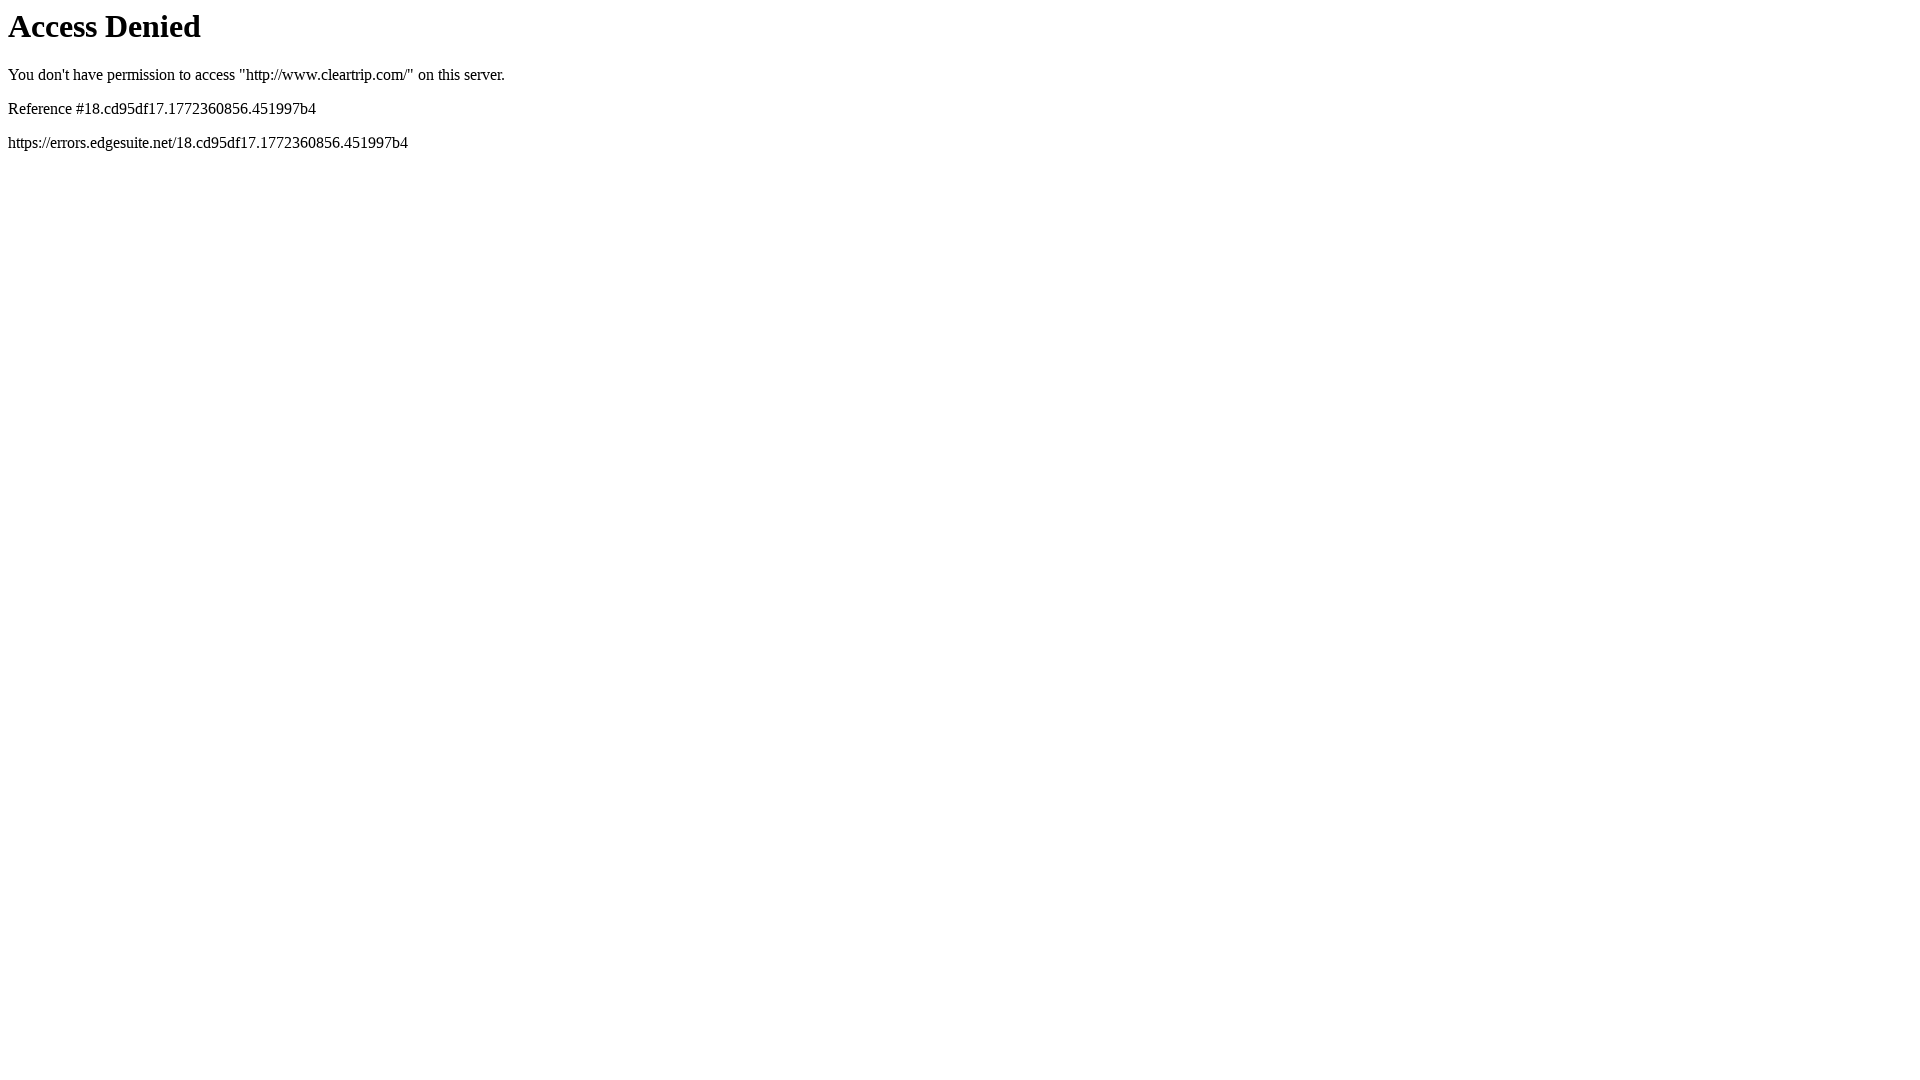